Tests alert handling functionality by clicking an alert button and accepting the JavaScript alert dialog

Starting URL: https://rahulshettyacademy.com/AutomationPractice/

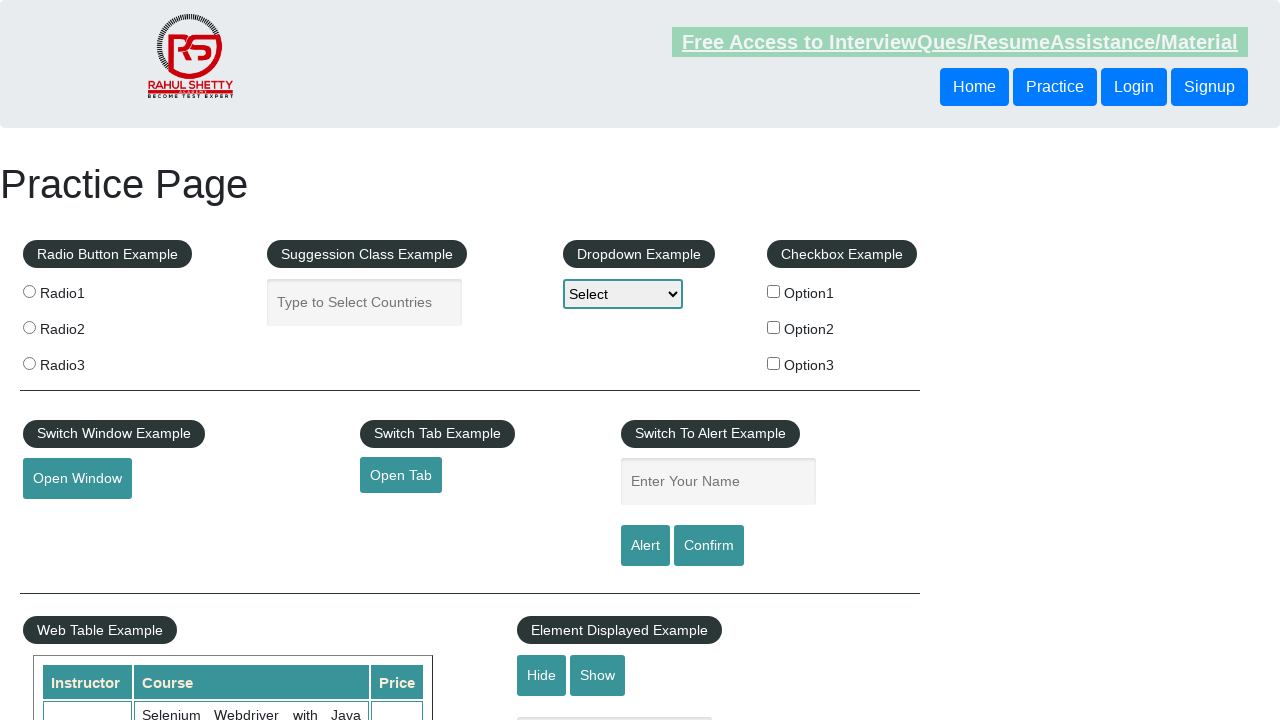

Clicked alert button to trigger JavaScript alert dialog at (645, 546) on xpath=//input[@id='alertbtn']
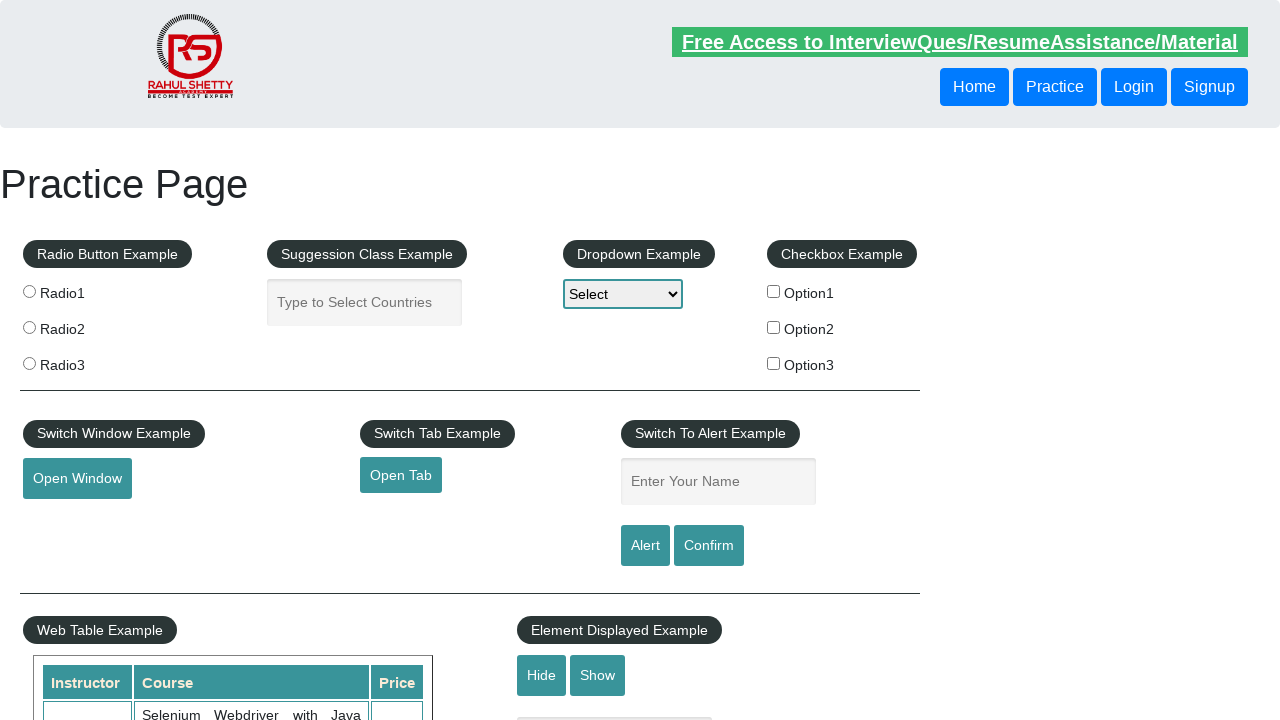

Set up dialog handler to accept alerts
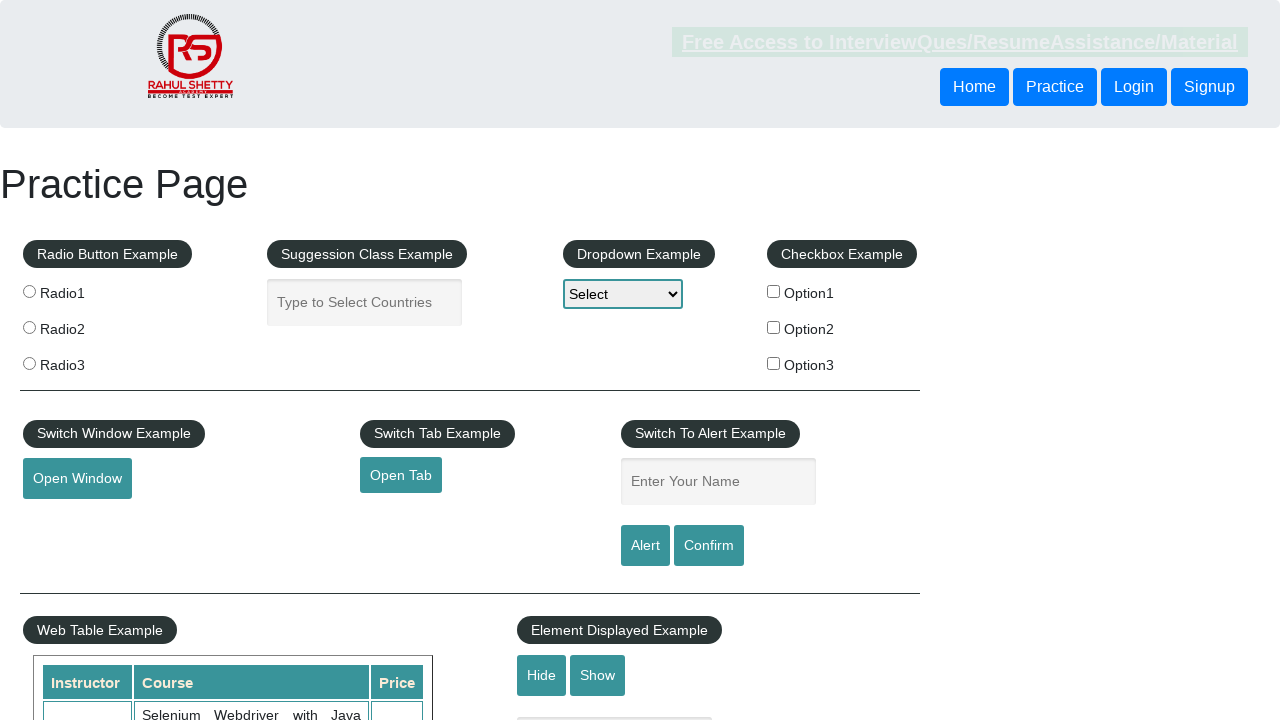

Clicked alert button again to verify dialog handling works at (645, 546) on xpath=//input[@id='alertbtn']
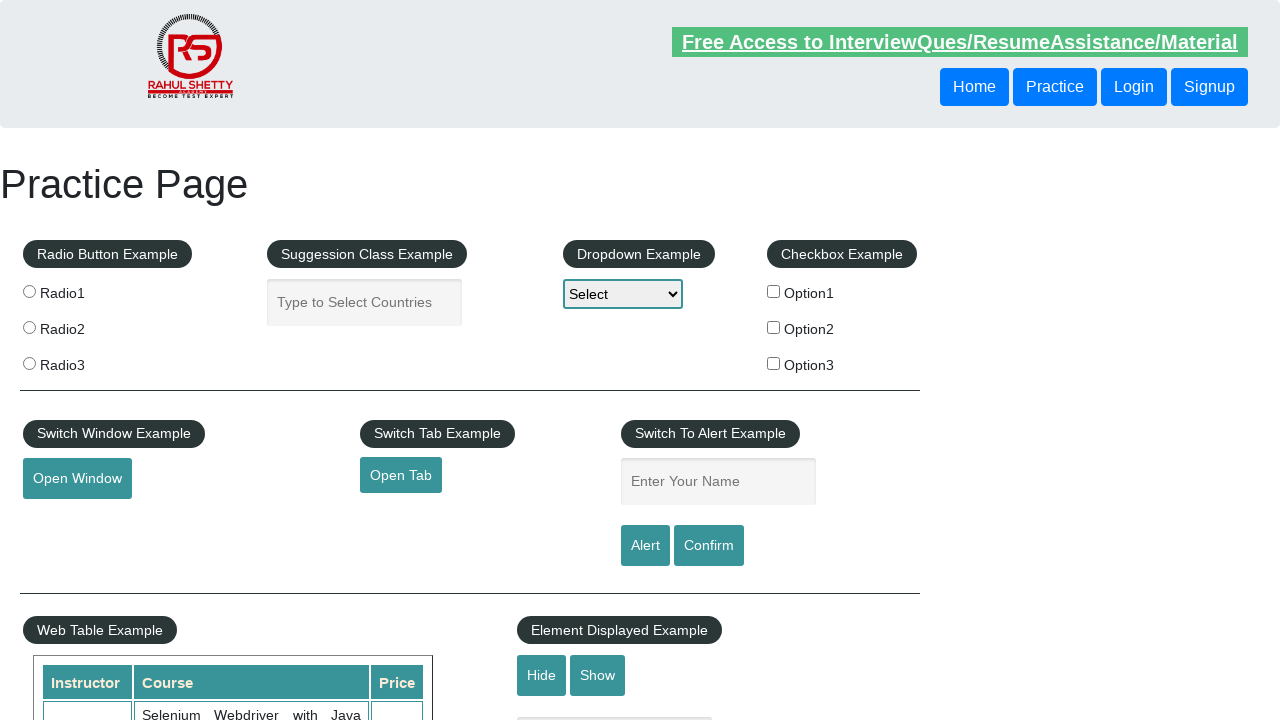

Waited 1 second for alert to be processed
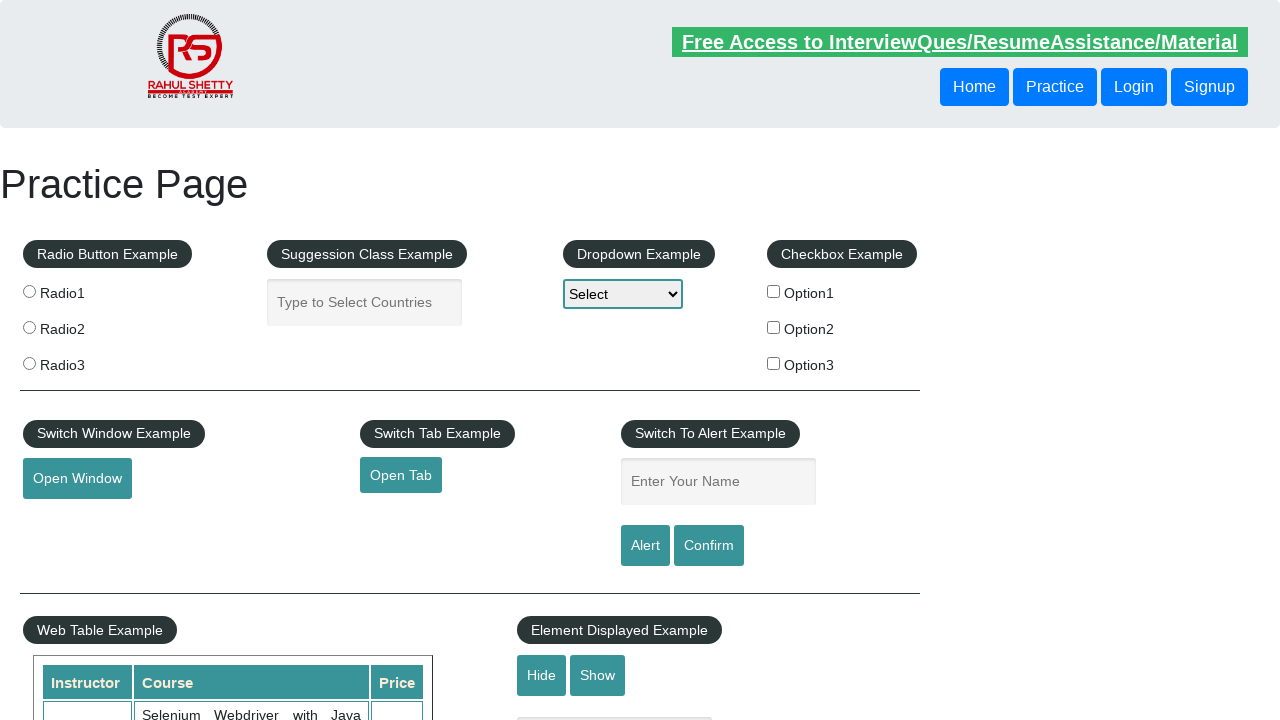

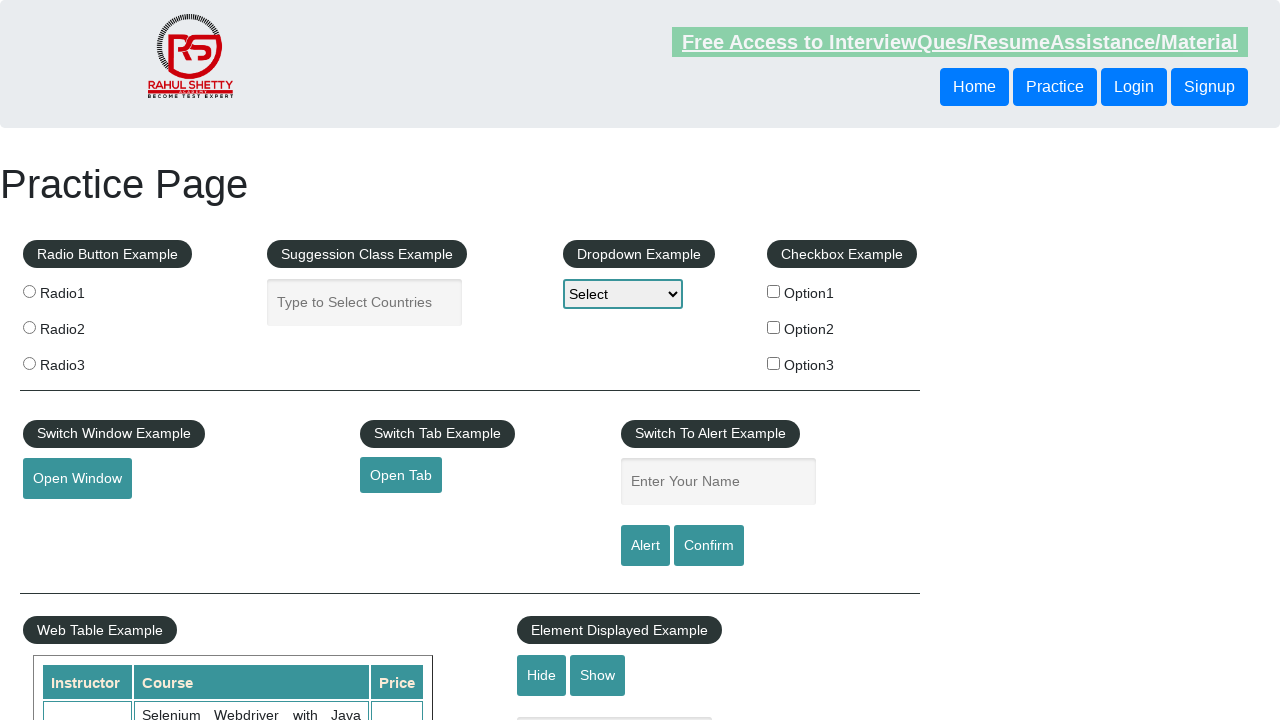